Navigates to the Engineering College Ajmer website to view the homepage

Starting URL: http://www.ecajmer.ac.in/

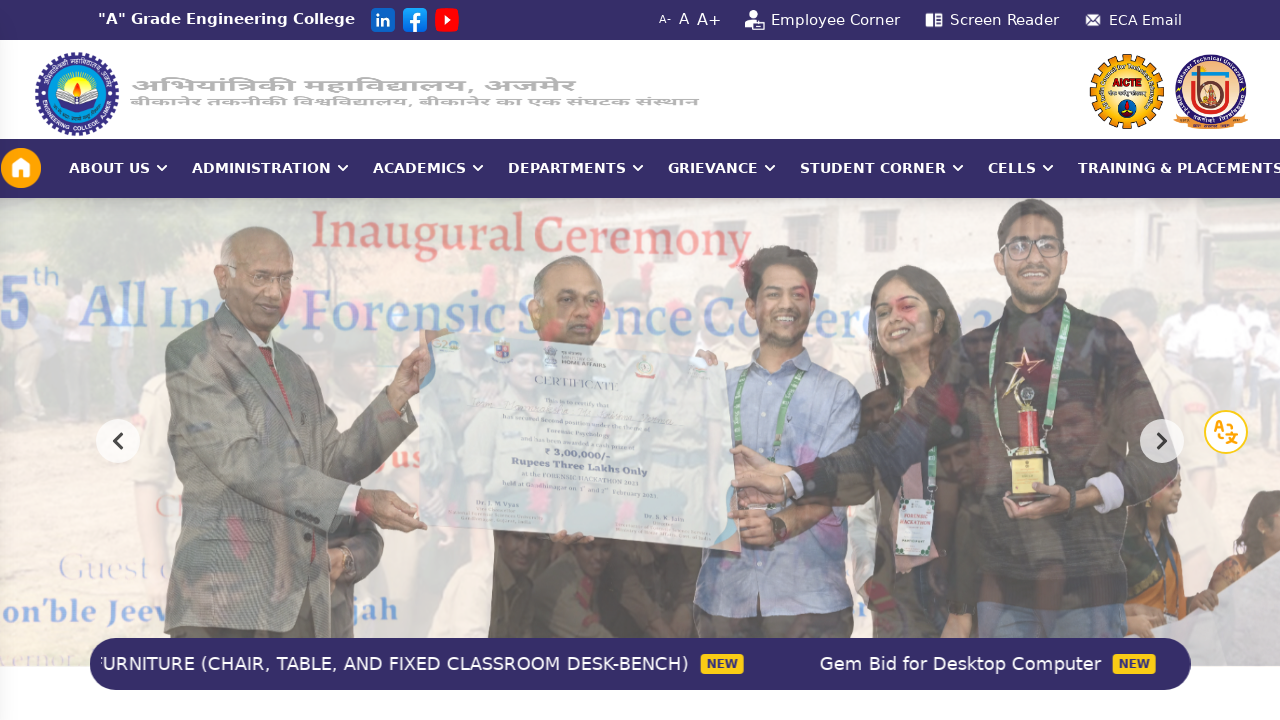

Engineering College Ajmer homepage loaded (DOM content ready)
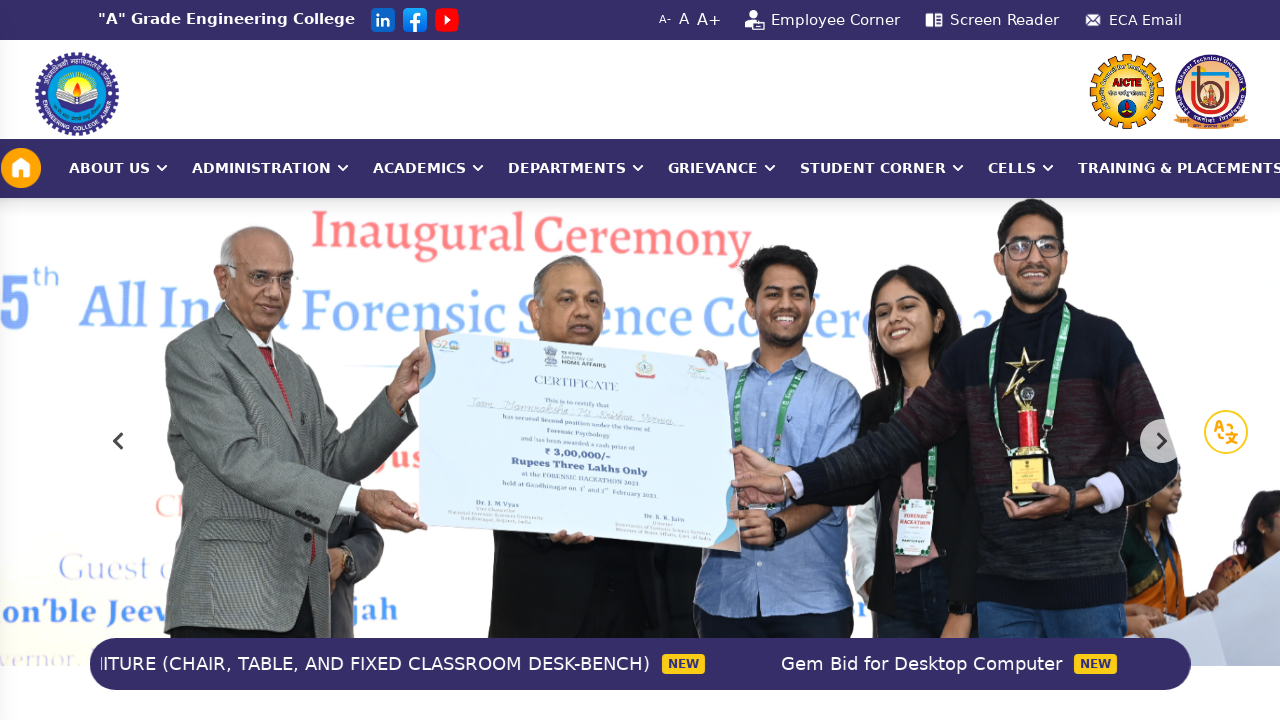

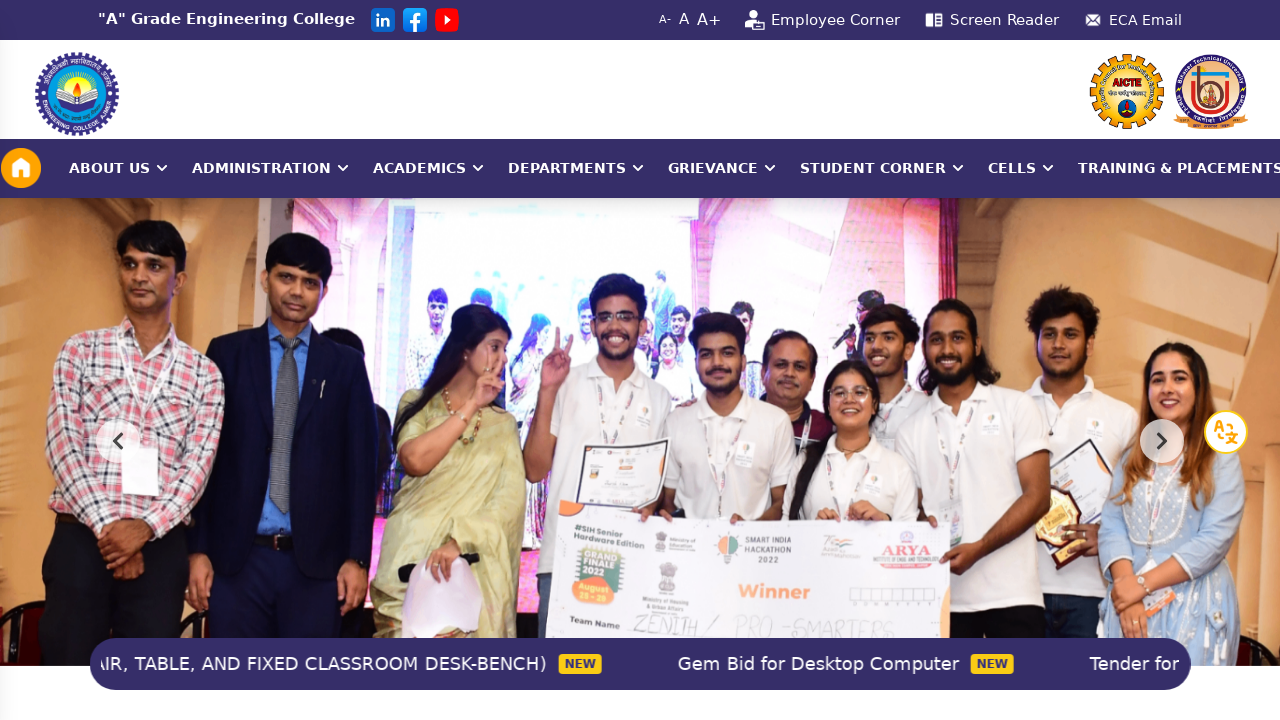